Tests multi-select dropdown functionality on W3Schools demo page by selecting multiple car options using keyboard modifiers

Starting URL: https://www.w3schools.com/tags/tryit.asp?filename=tryhtml_select_multiple

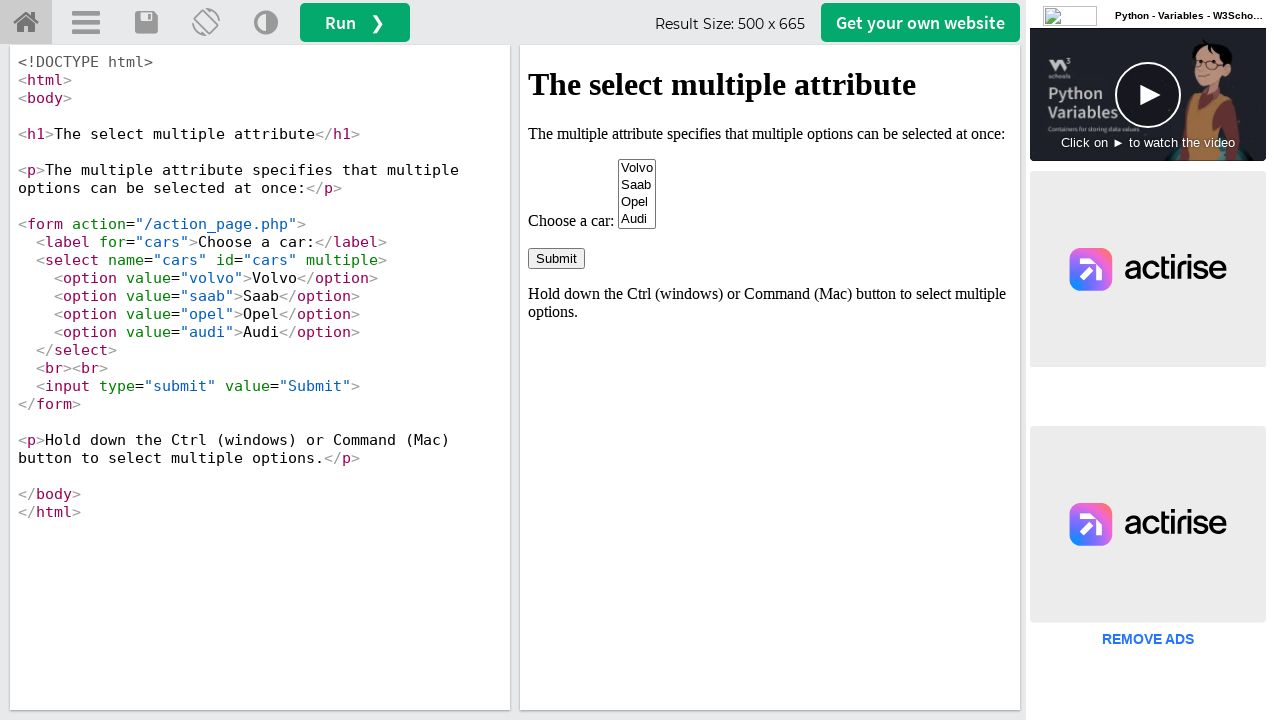

Located iframe containing the form
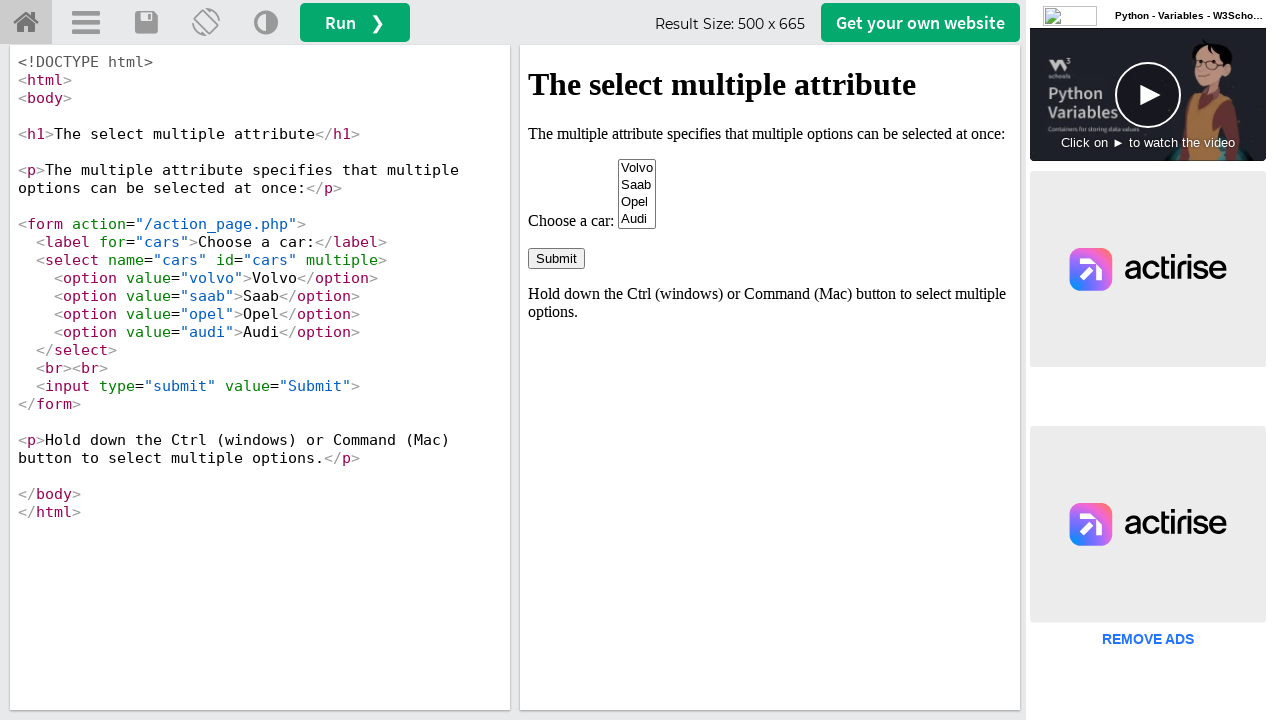

Located multi-select dropdown element
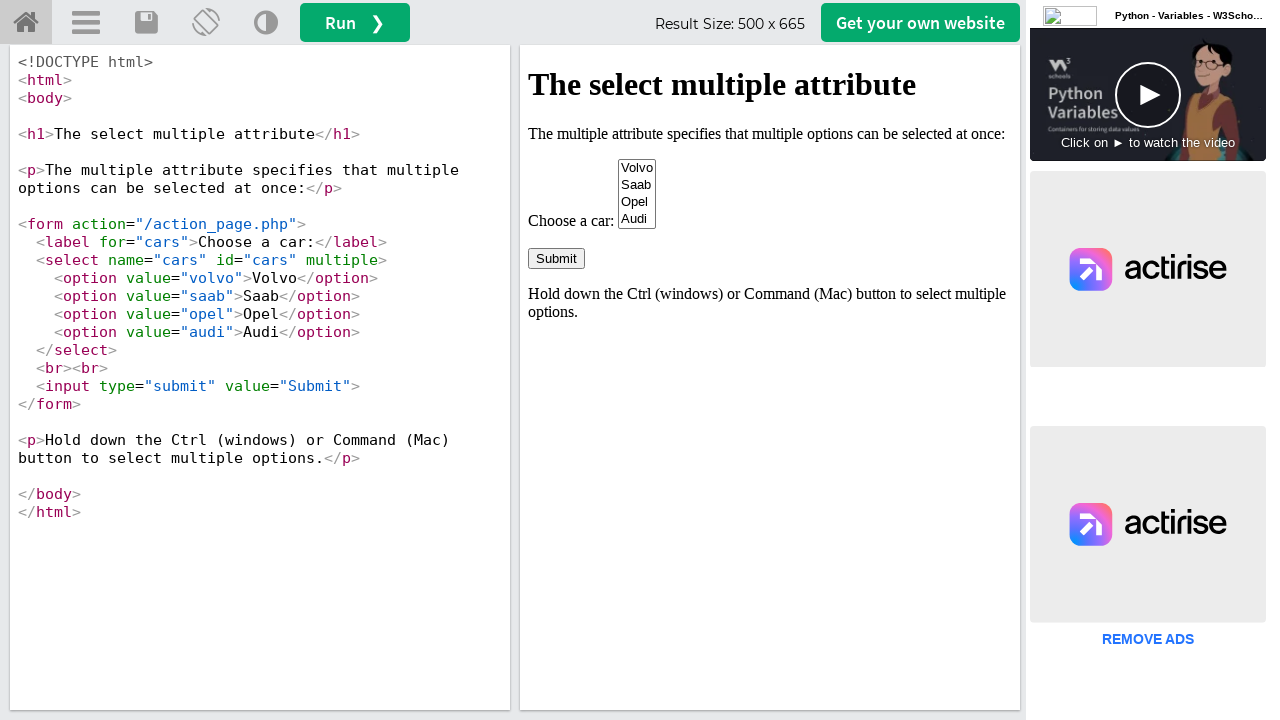

Retrieved all options from the multi-select dropdown
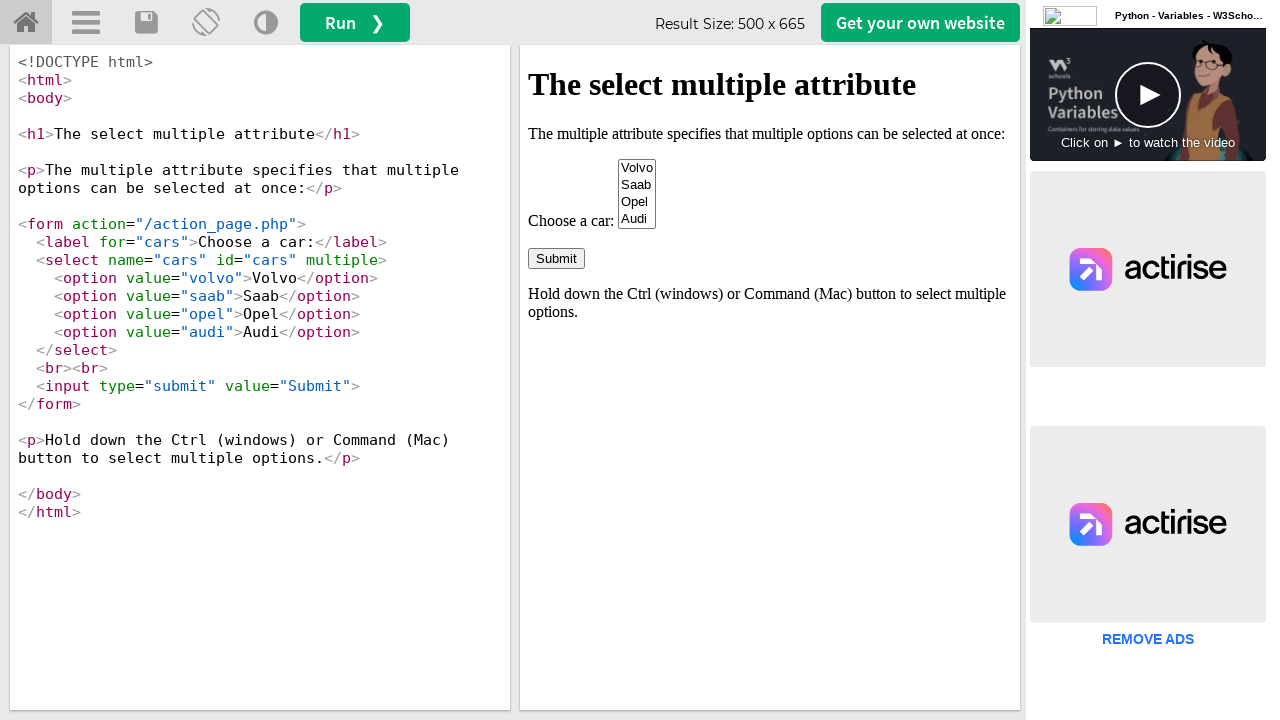

Selected 3rd option (index 2) using Ctrl+Click at (637, 202) on #iframeResult >> internal:control=enter-frame >> select[name='cars'] >> option >
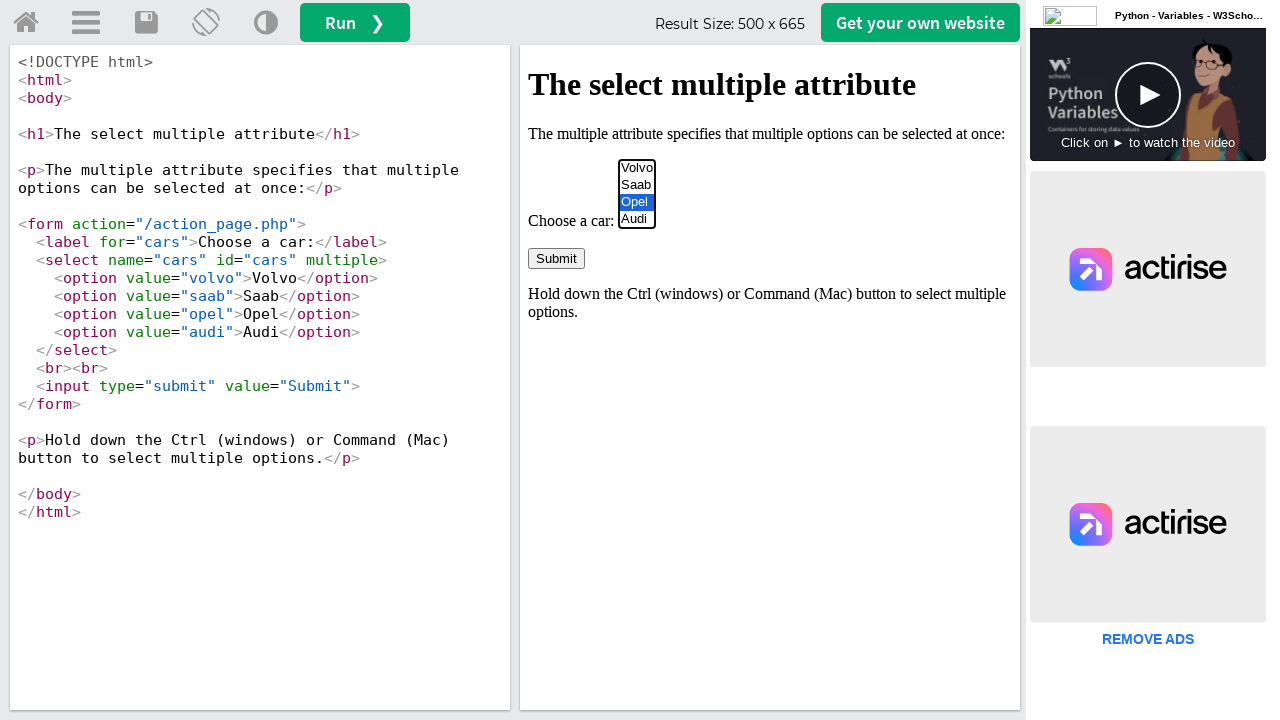

Selected 1st option (index 0) using Ctrl+Click at (637, 168) on #iframeResult >> internal:control=enter-frame >> select[name='cars'] >> option >
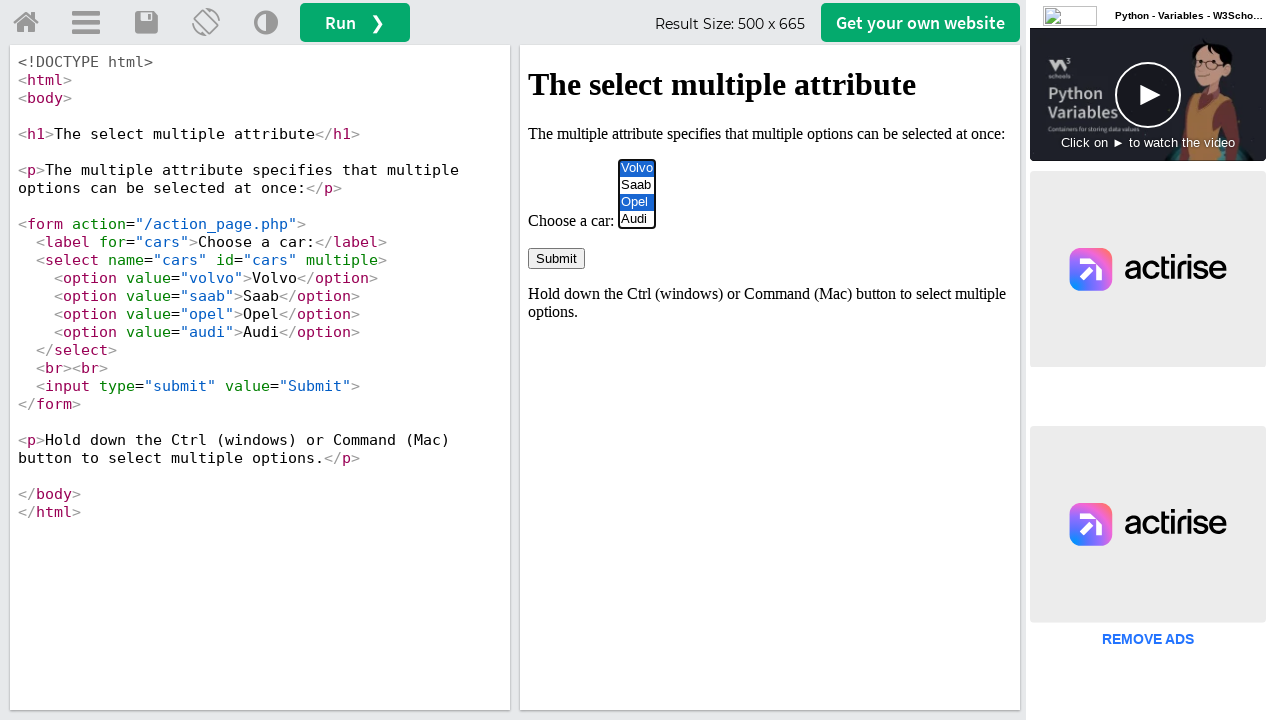

Selected 4th option (index 3) using Ctrl+Click at (637, 219) on #iframeResult >> internal:control=enter-frame >> select[name='cars'] >> option >
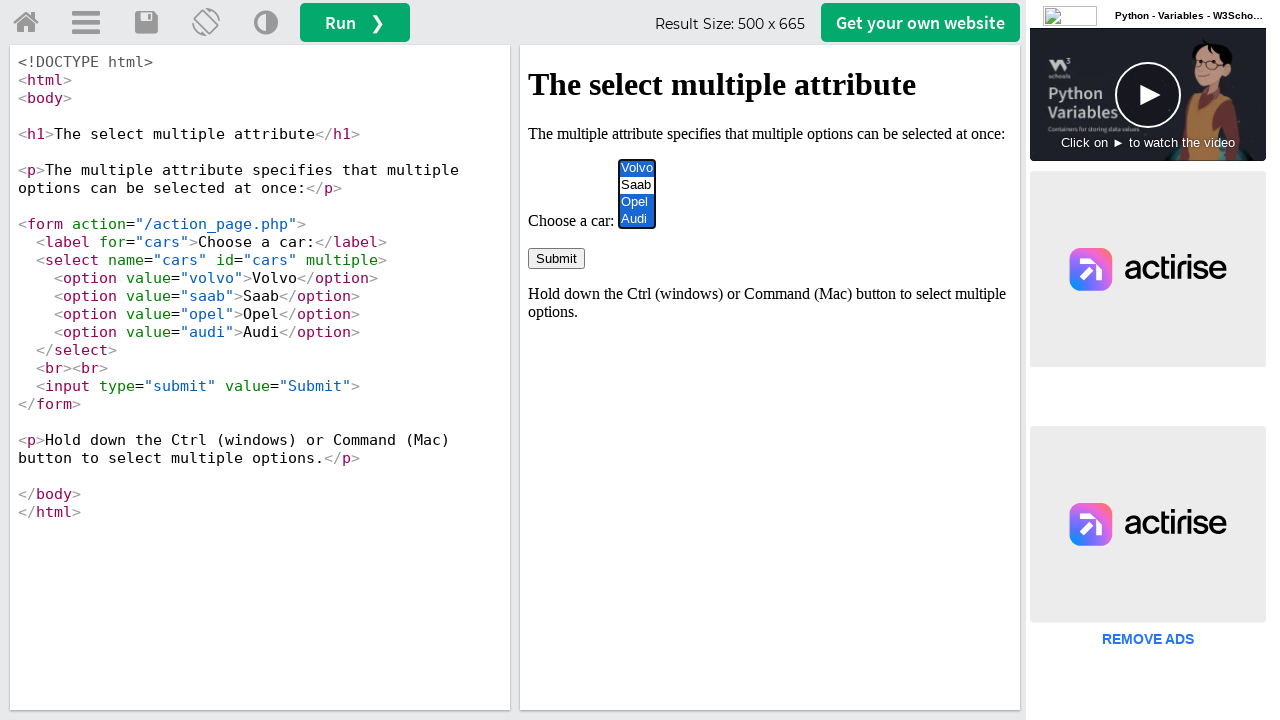

Waited 2 seconds to observe all selections
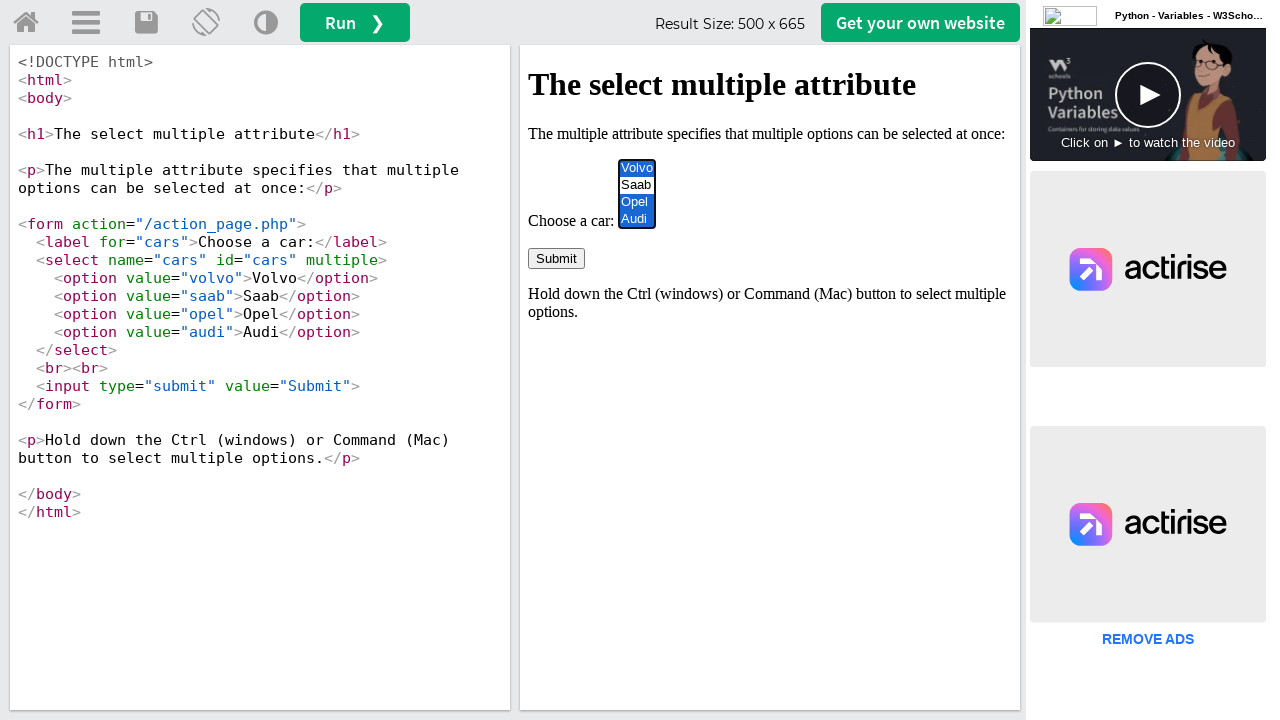

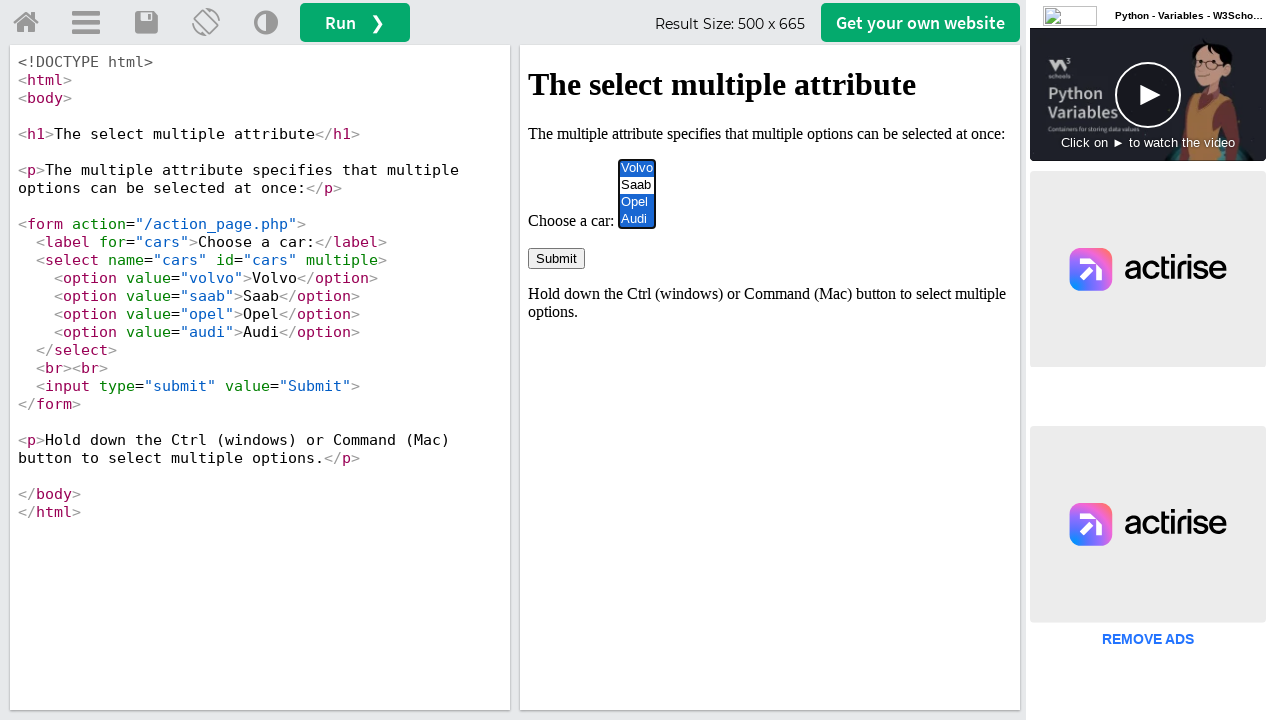